Enters an email and clicks to proceed, then retrieves href attributes from all links on the page

Starting URL: http://demo.automationtesting.in/

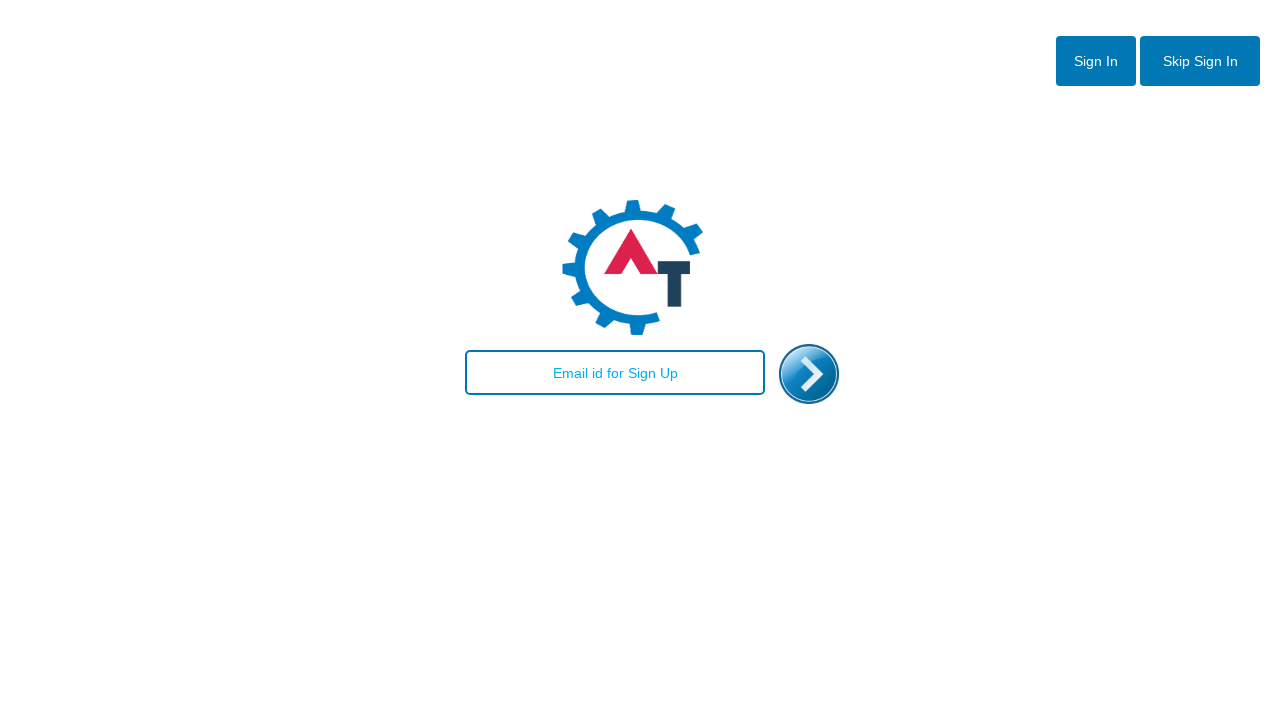

Filled email field with 'alice.smith@gmail.com' on #email
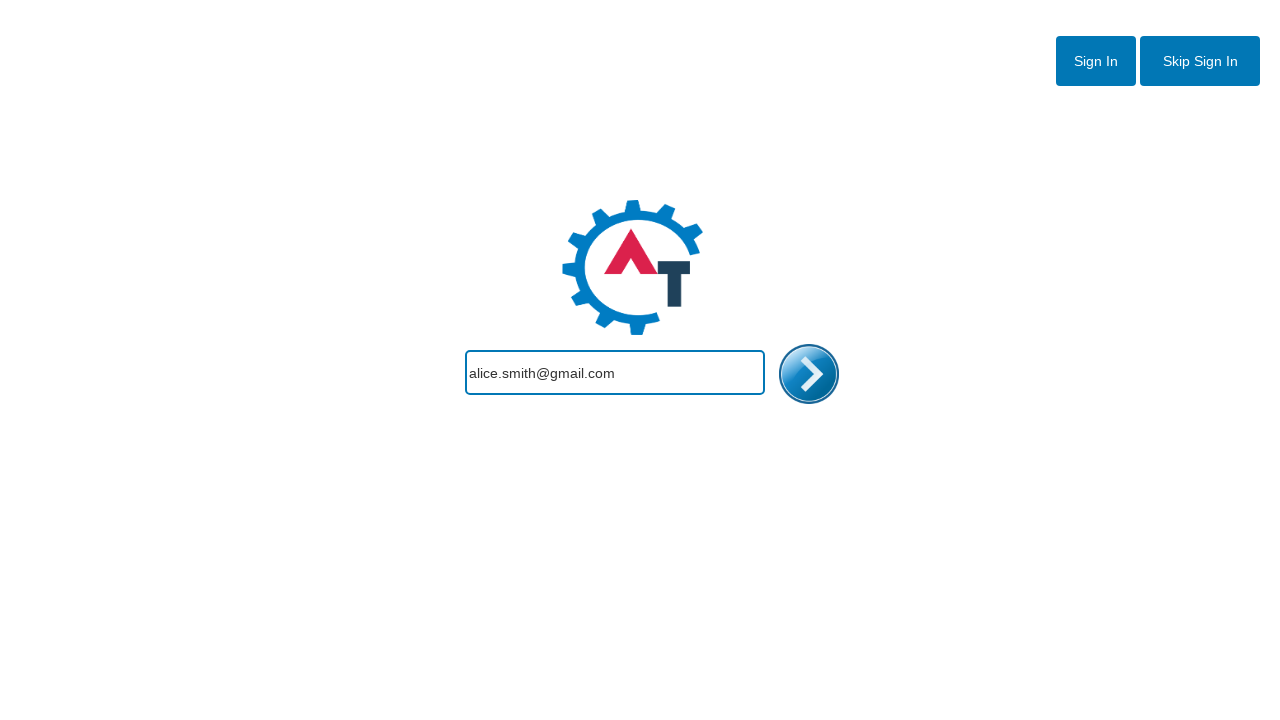

Clicked enter button to proceed at (809, 374) on #enterimg
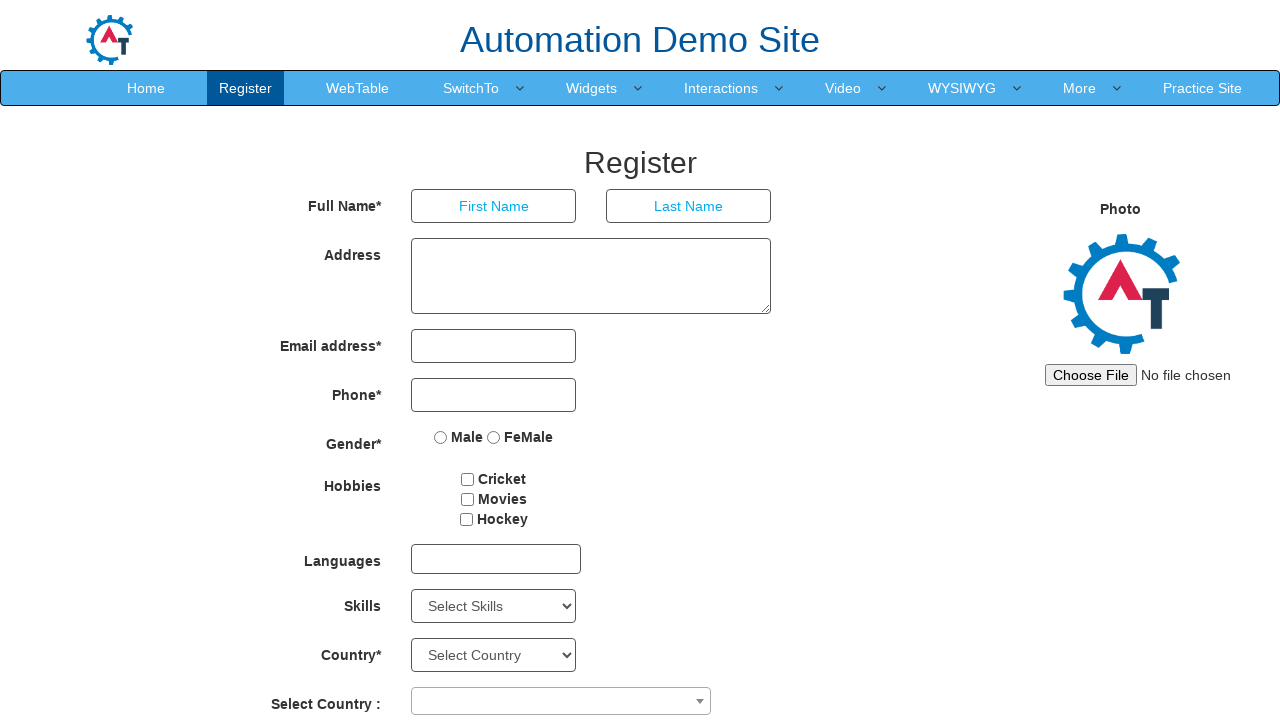

Page loaded (networkidle state reached)
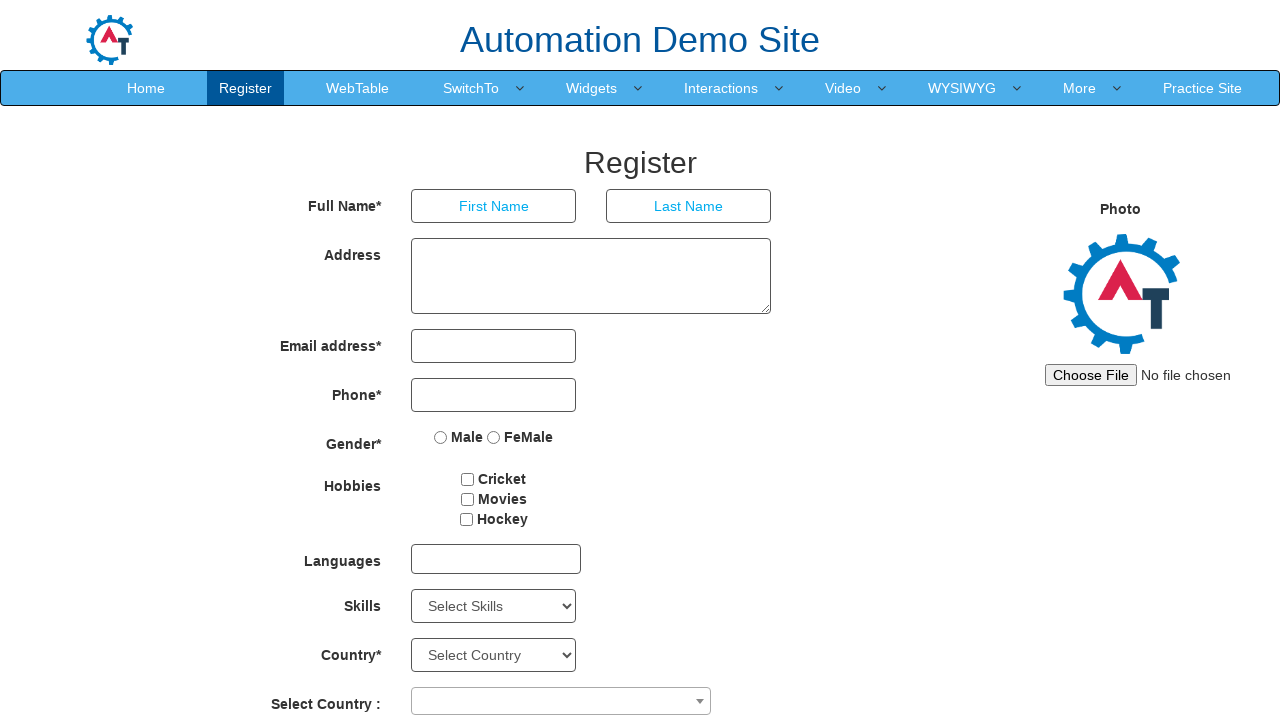

Retrieved all links from the page
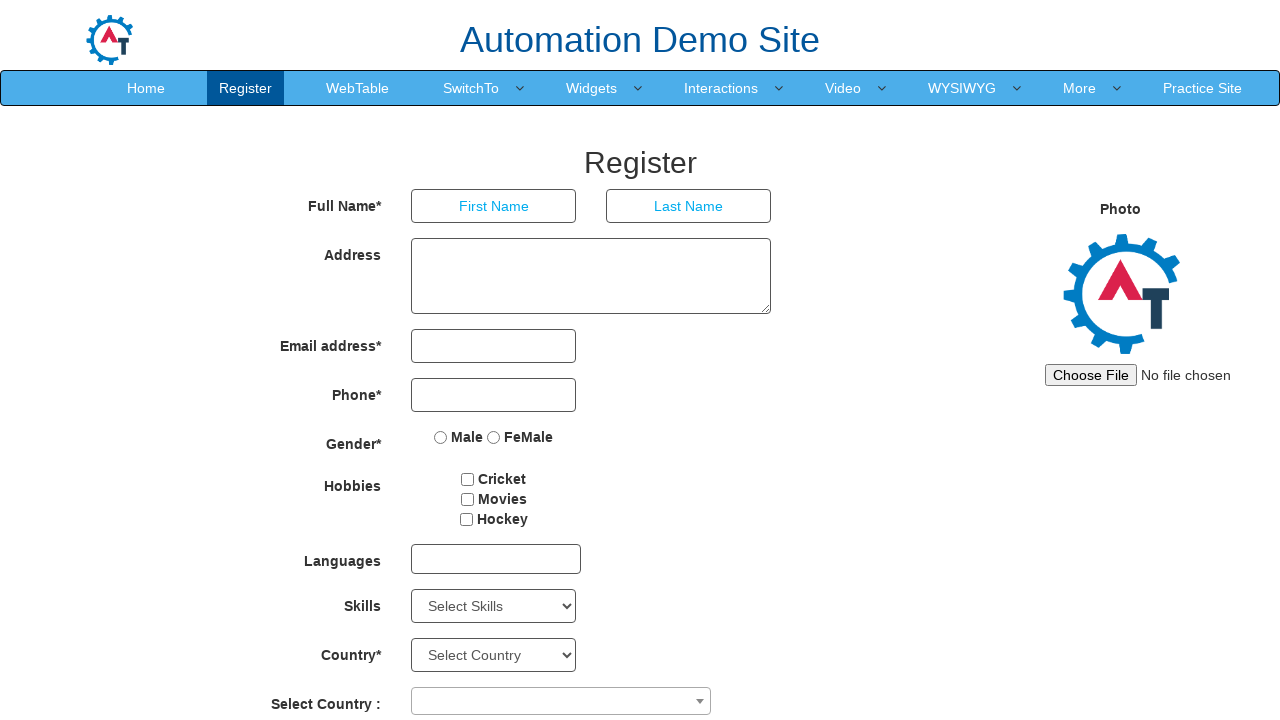

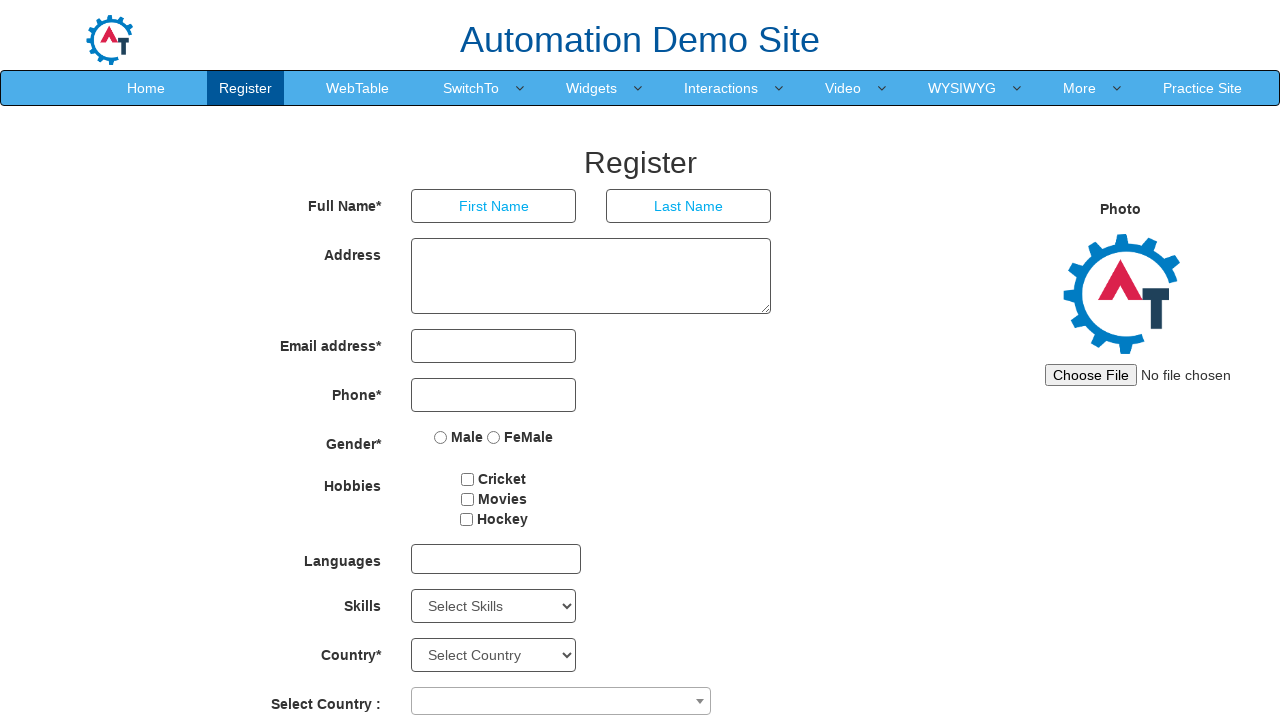